Tests that the currently applied filter link is highlighted with selected class

Starting URL: https://demo.playwright.dev/todomvc

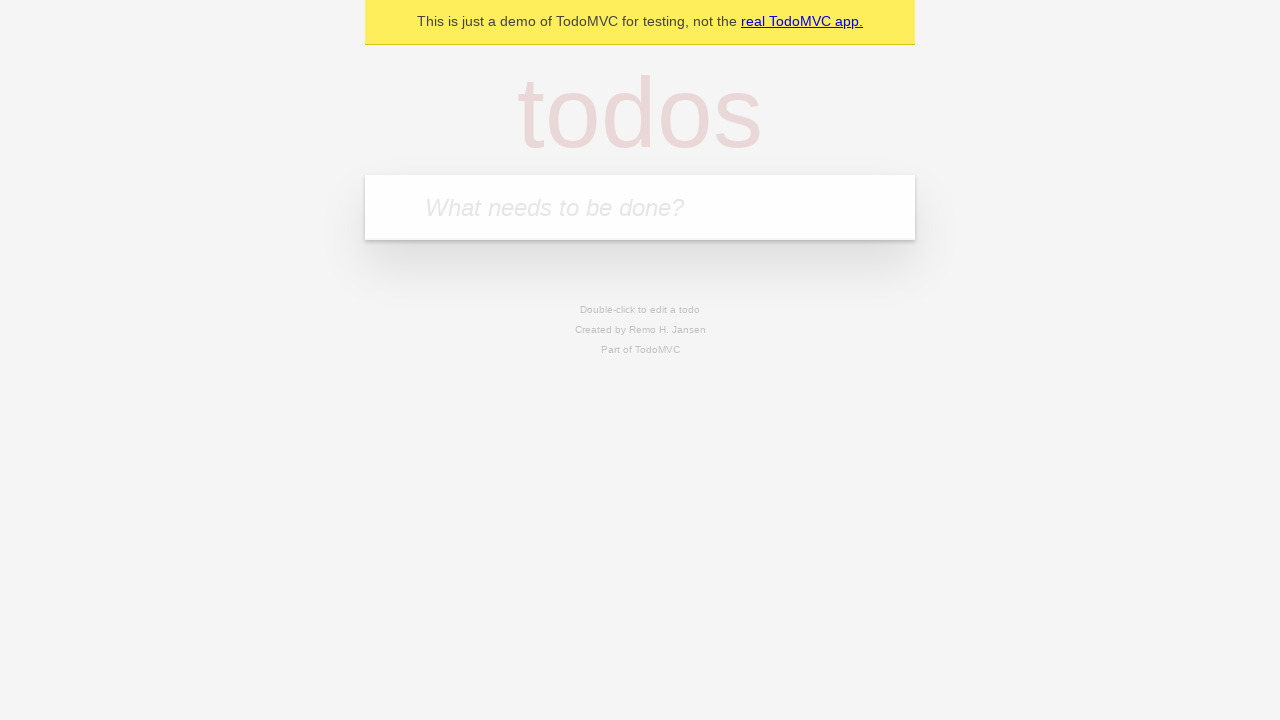

Filled new todo field with 'buy some cheese' on internal:attr=[placeholder="What needs to be done?"i]
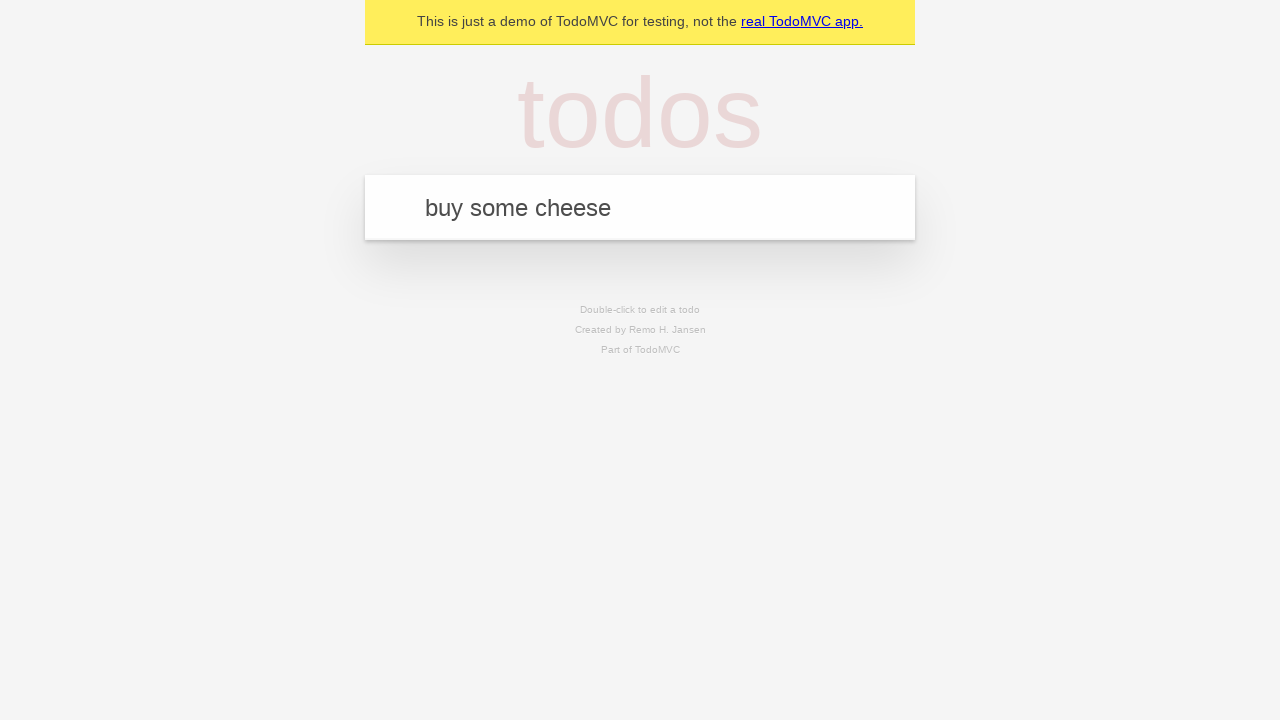

Pressed Enter to create todo 'buy some cheese' on internal:attr=[placeholder="What needs to be done?"i]
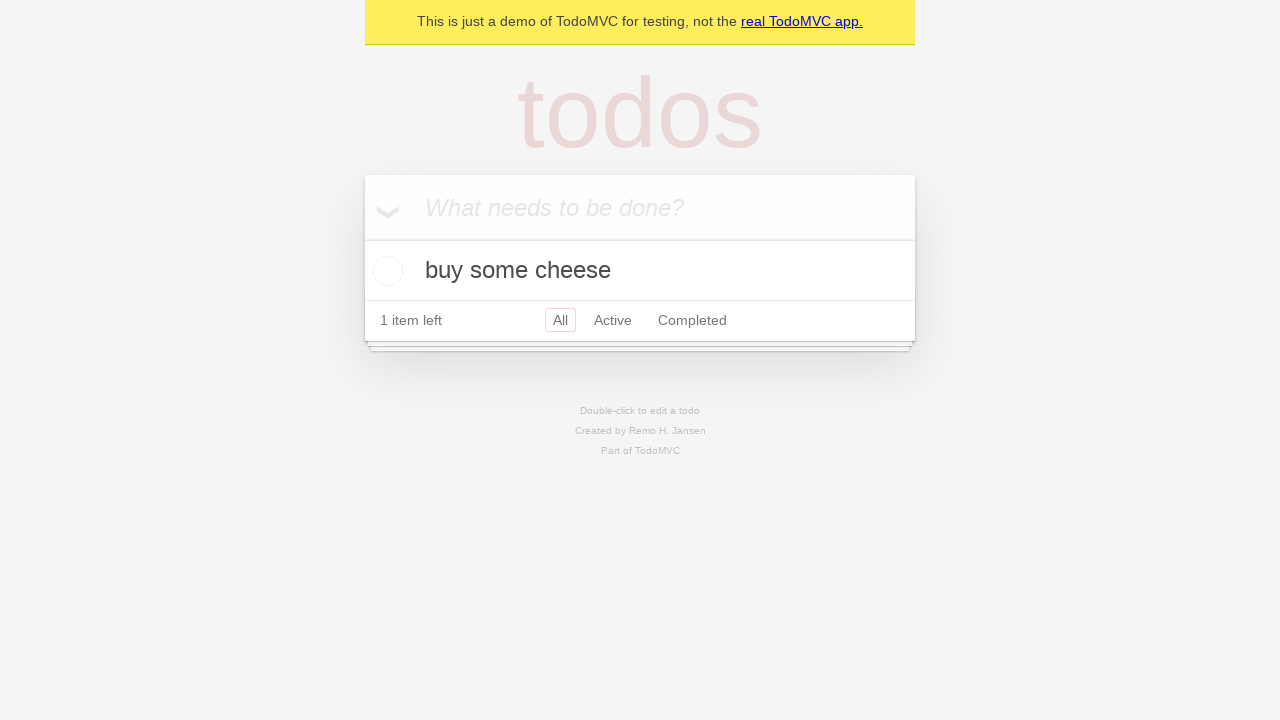

Filled new todo field with 'feed the cat' on internal:attr=[placeholder="What needs to be done?"i]
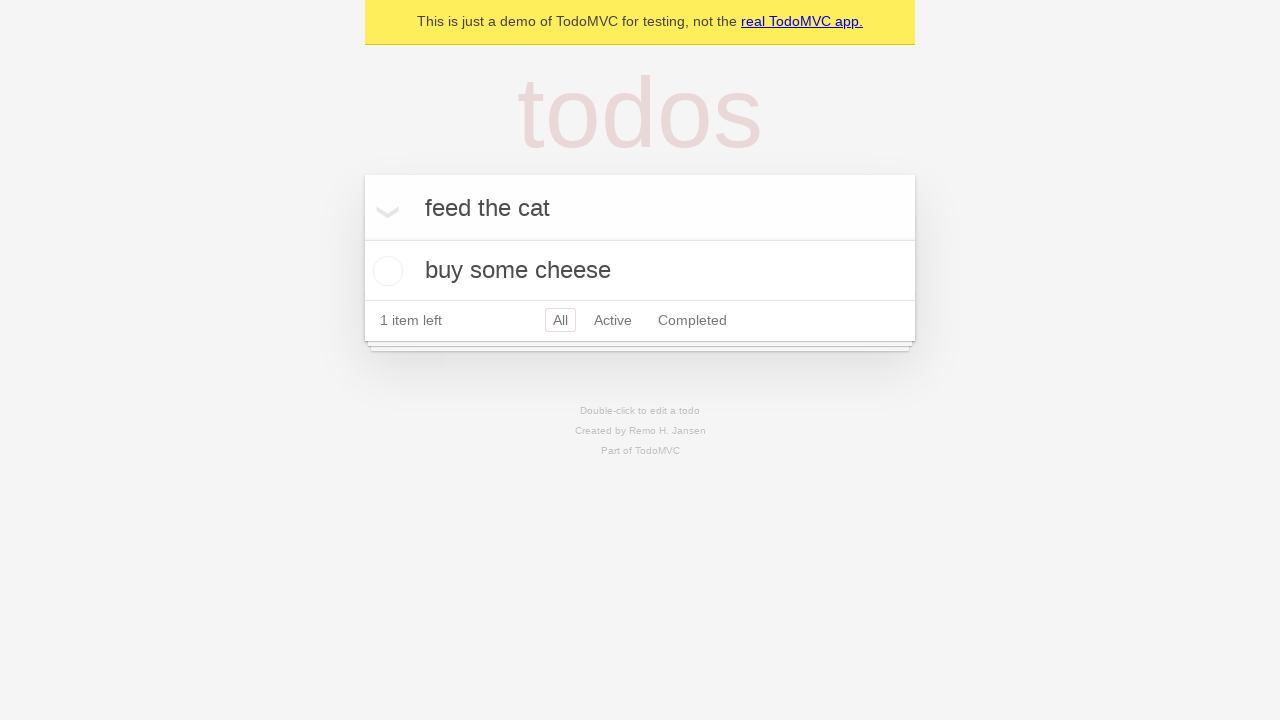

Pressed Enter to create todo 'feed the cat' on internal:attr=[placeholder="What needs to be done?"i]
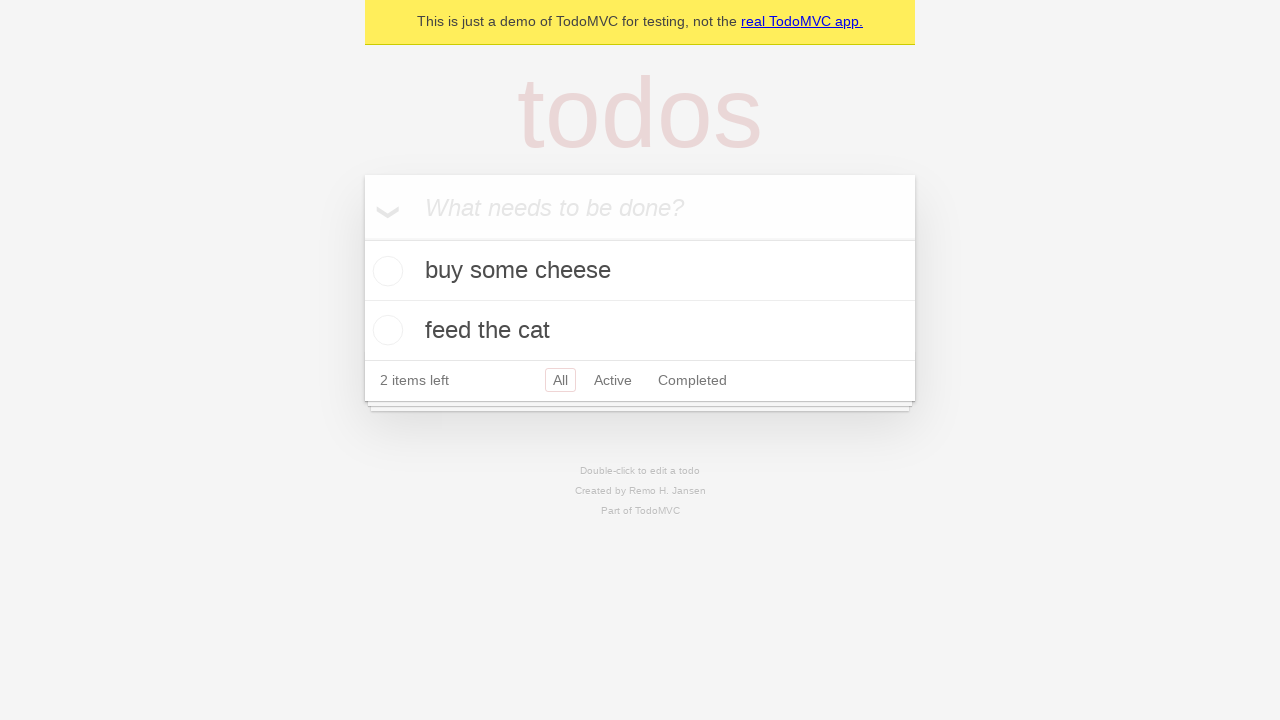

Filled new todo field with 'book a doctors appointment' on internal:attr=[placeholder="What needs to be done?"i]
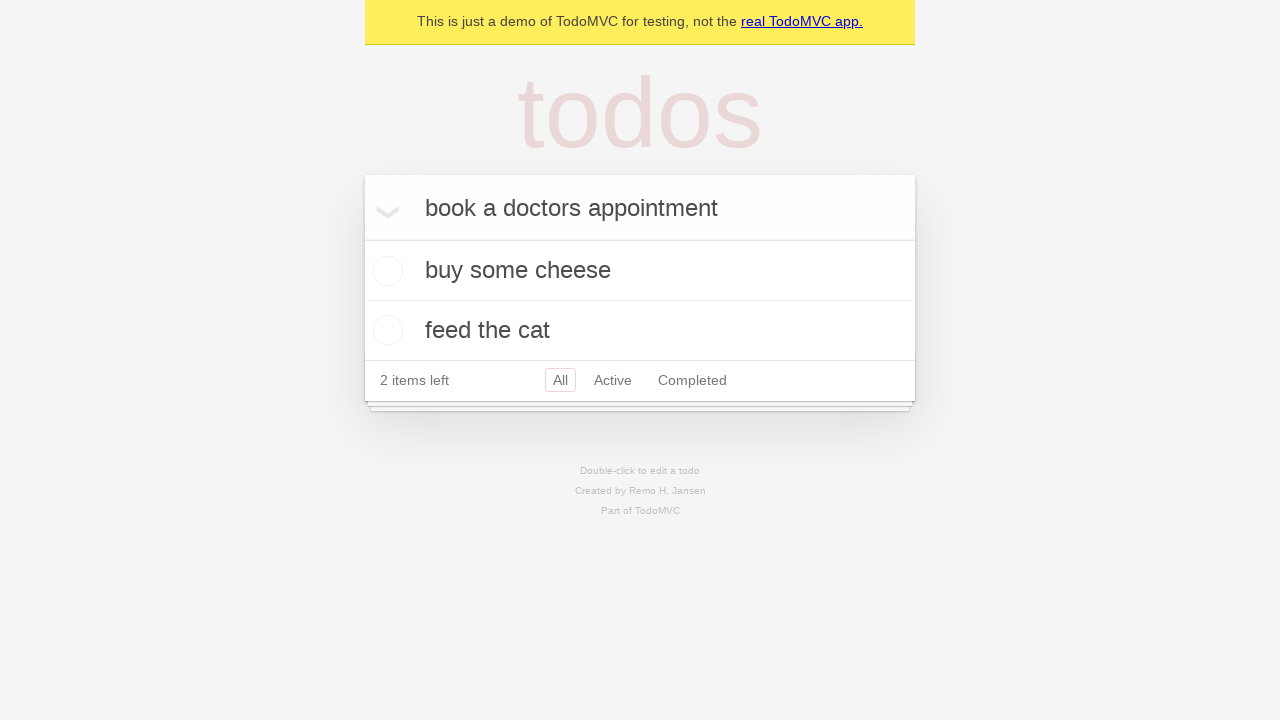

Pressed Enter to create todo 'book a doctors appointment' on internal:attr=[placeholder="What needs to be done?"i]
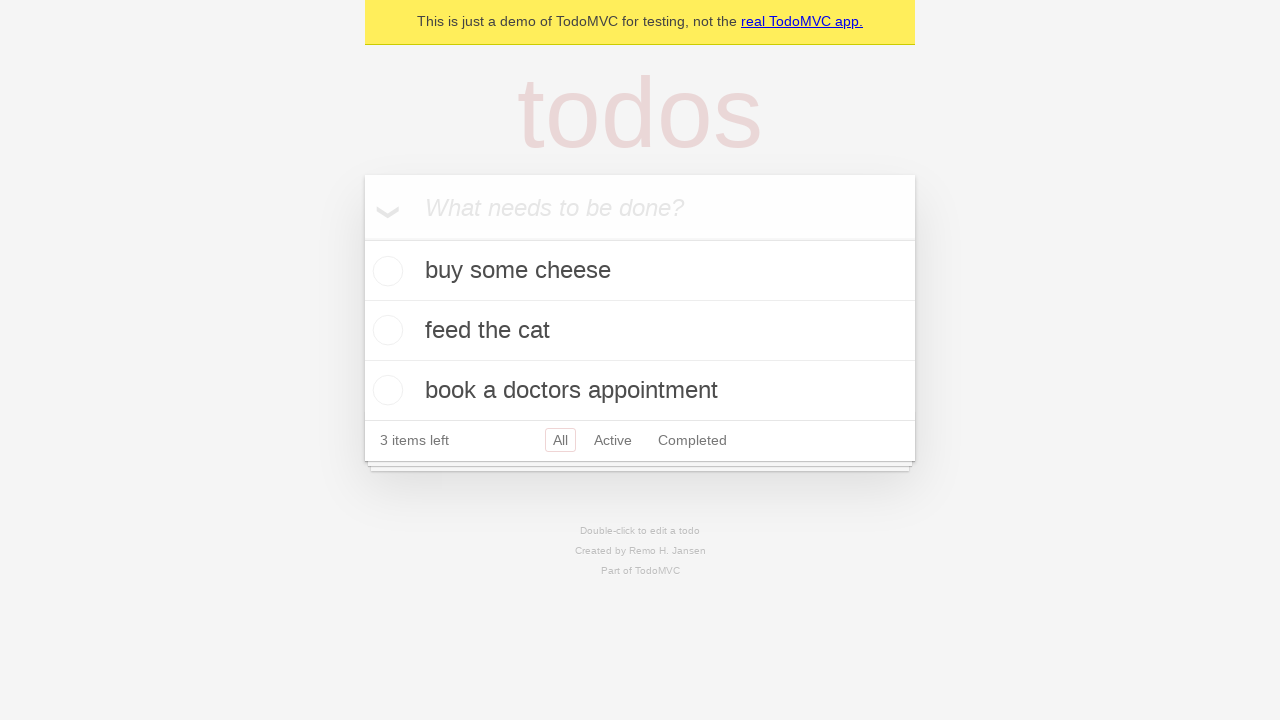

Waited for all 3 todo items to load
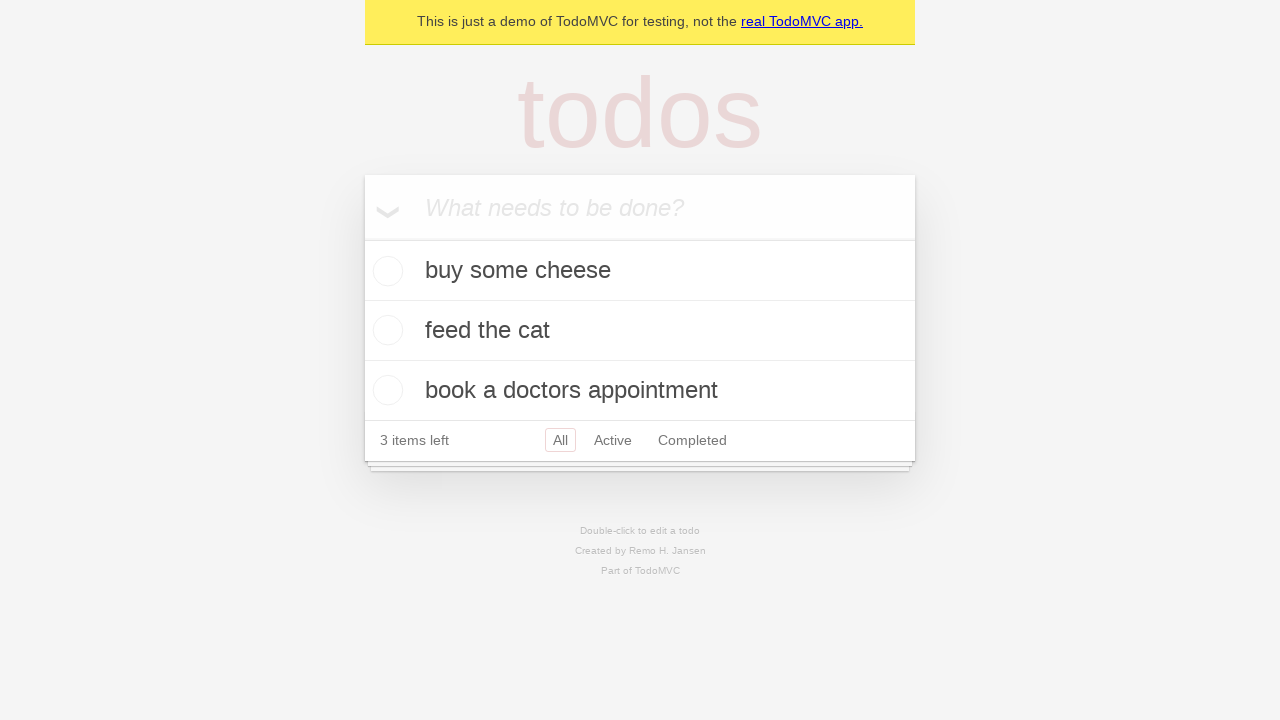

Clicked Active filter link at (613, 440) on internal:role=link[name="Active"i]
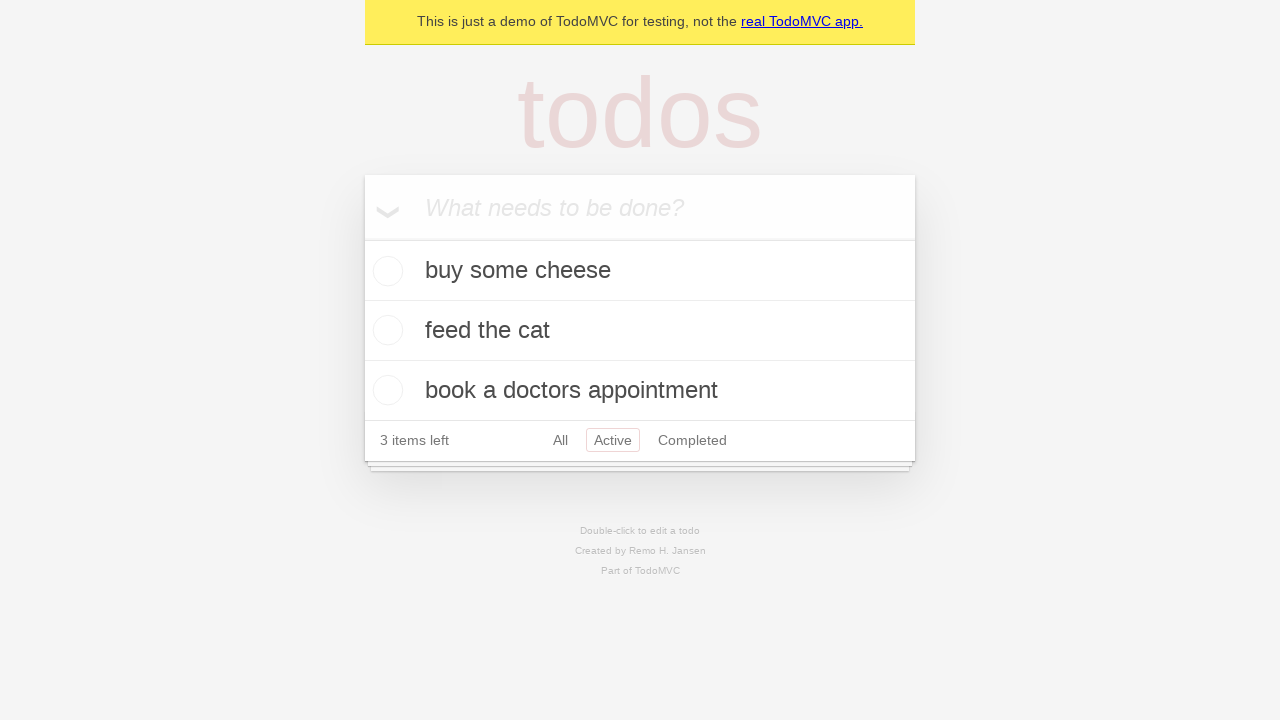

Clicked Completed filter link at (692, 440) on internal:role=link[name="Completed"i]
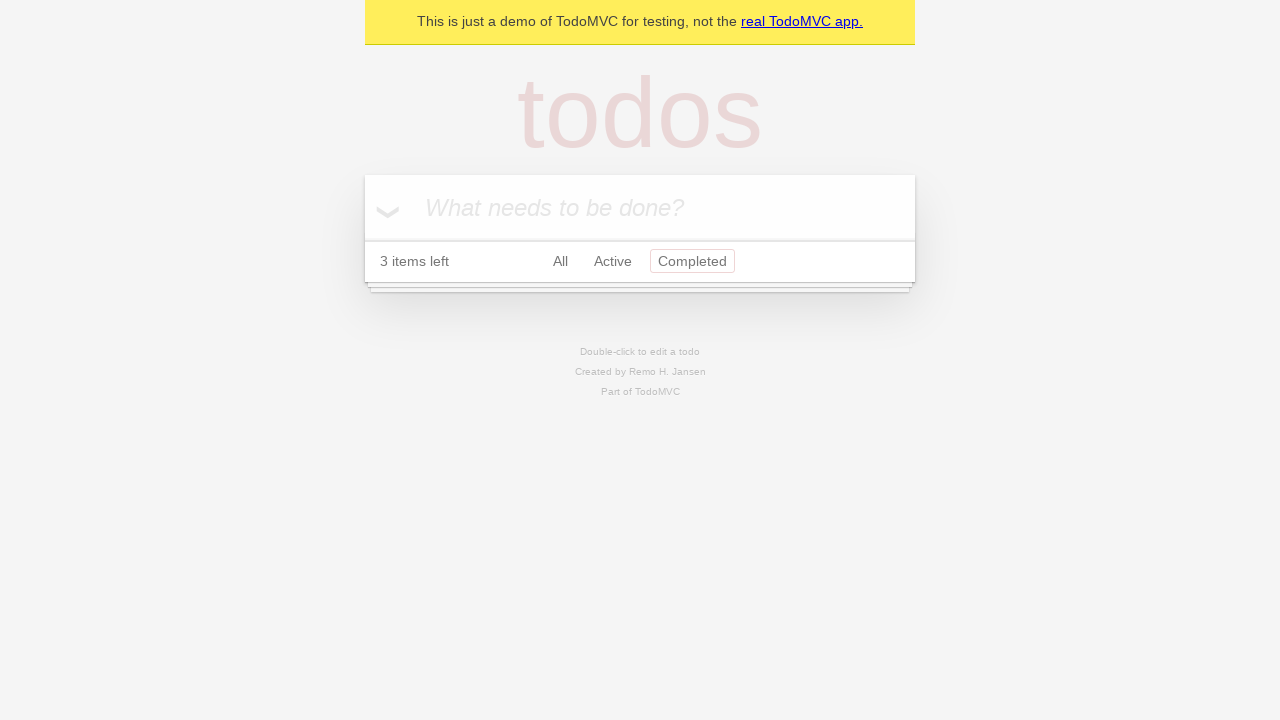

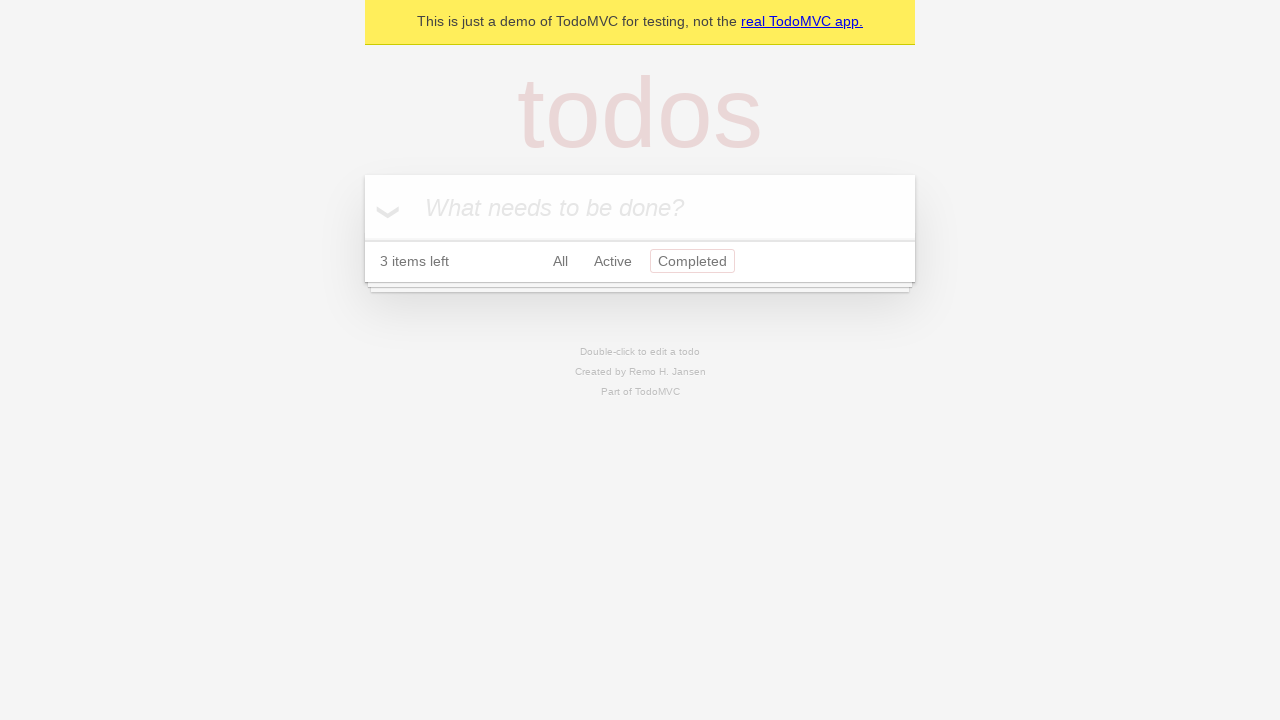